Tests JavaScript prompt dialog by clicking the JS Prompt button, entering text into the prompt, accepting it, and verifying the entered text appears in the result

Starting URL: https://the-internet.herokuapp.com/javascript_alerts

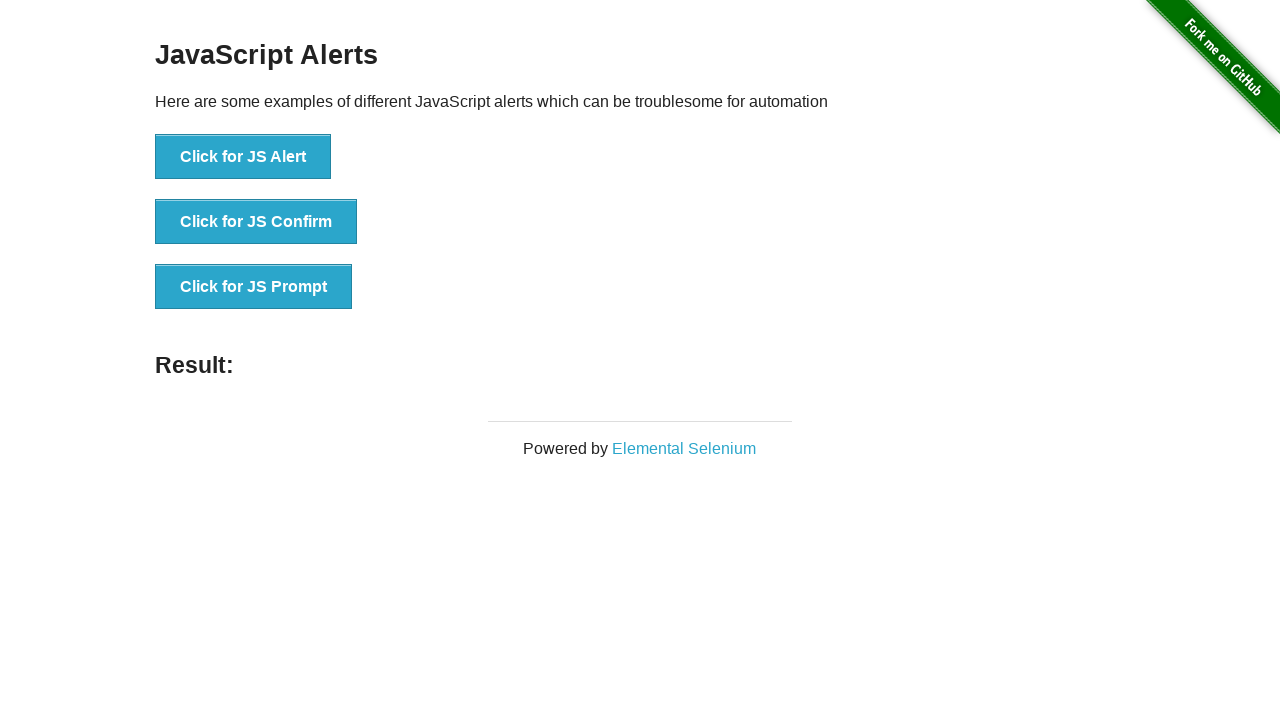

Set up dialog handler to accept prompt with text 'Marco'
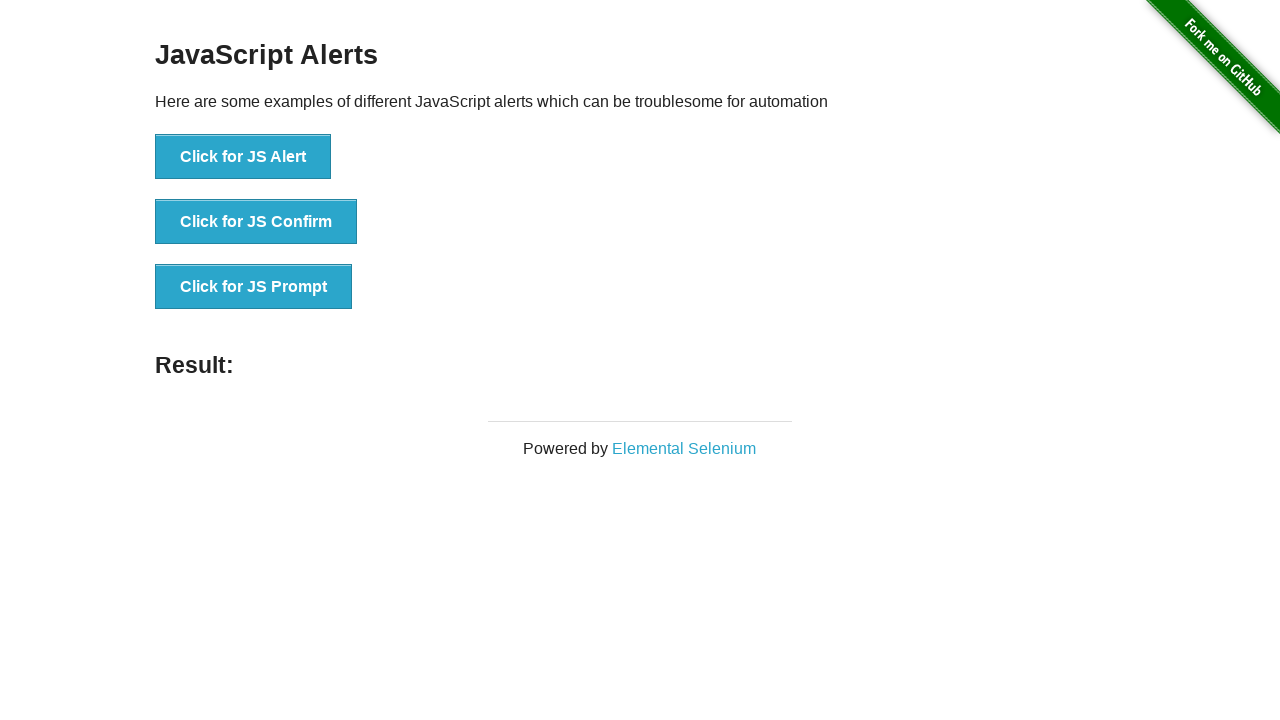

Clicked the JS Prompt button at (254, 287) on xpath=//*[text()='Click for JS Prompt']
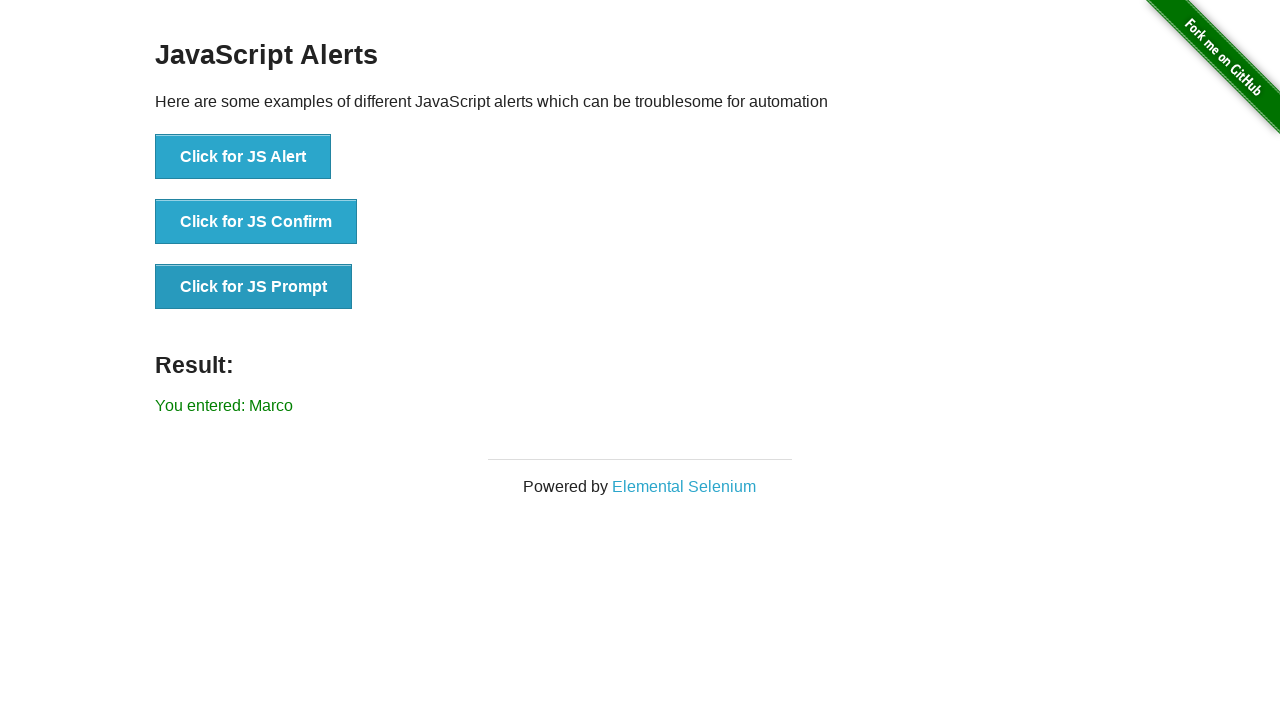

Result element appeared after accepting prompt
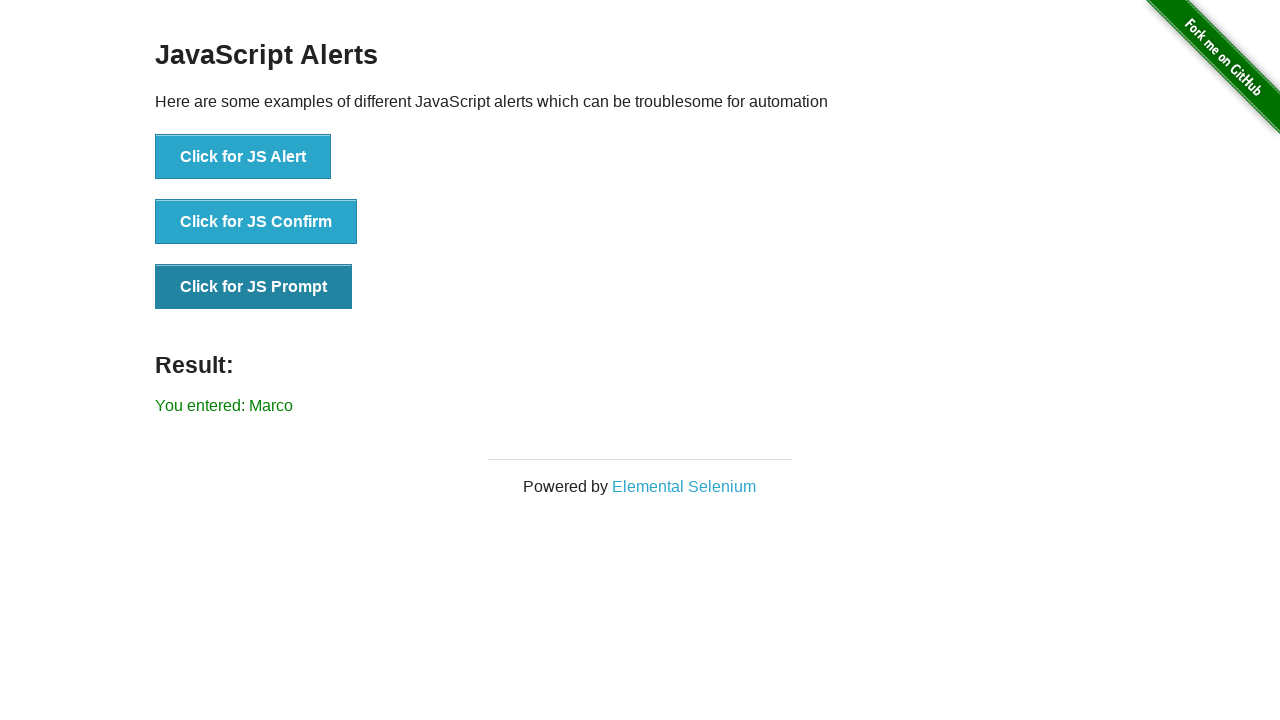

Retrieved result text content
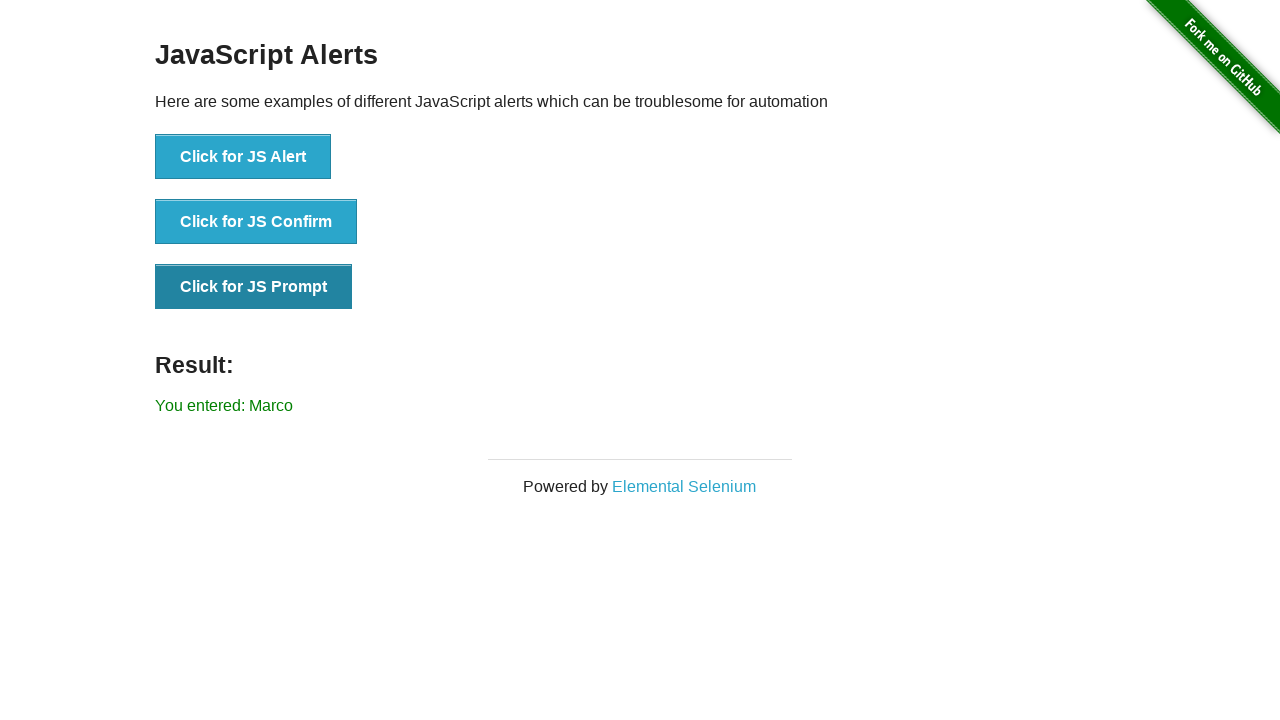

Verified that 'Marco' appears in the result text
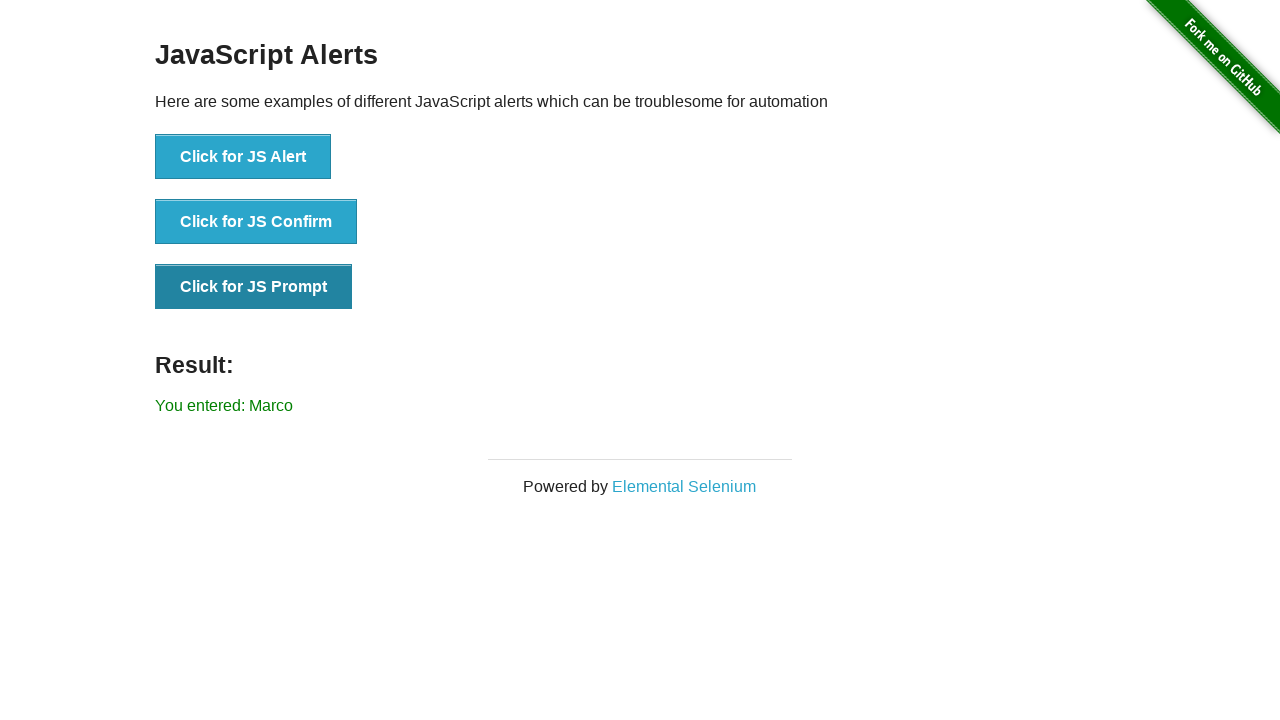

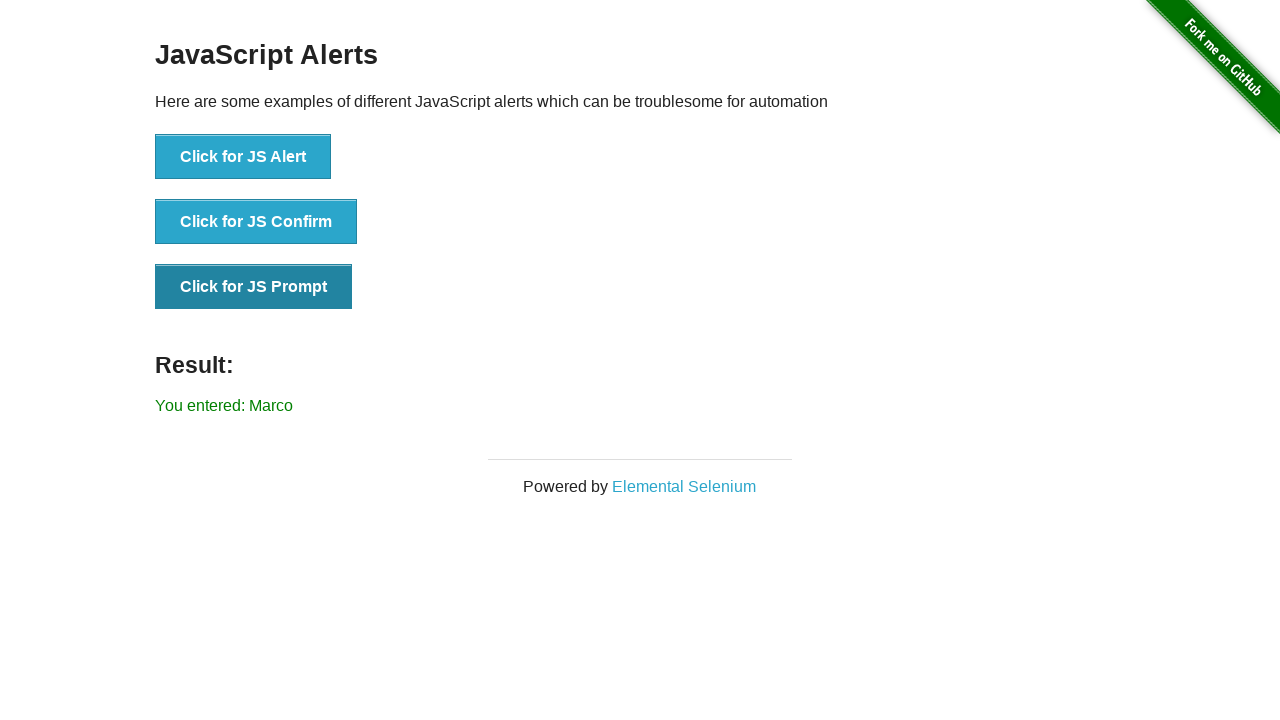